Verifies that the page title contains "Helion"

Starting URL: http://helion.pl

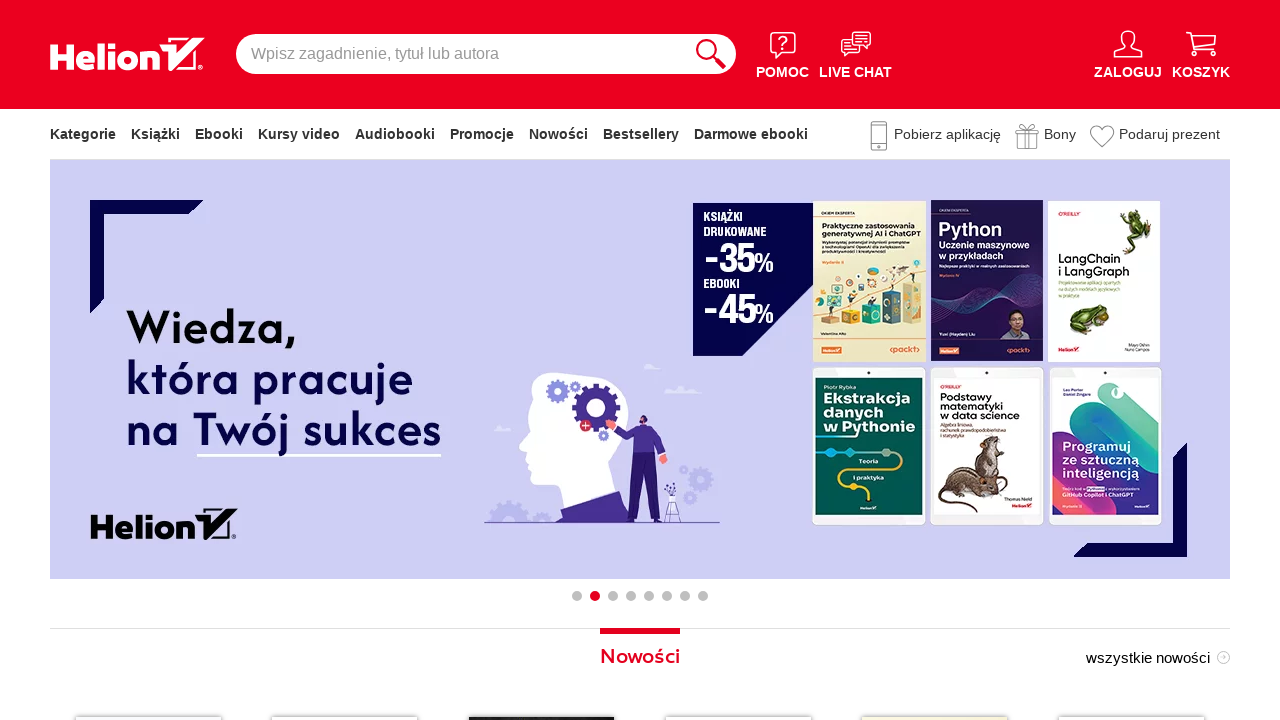

Navigated to http://helion.pl
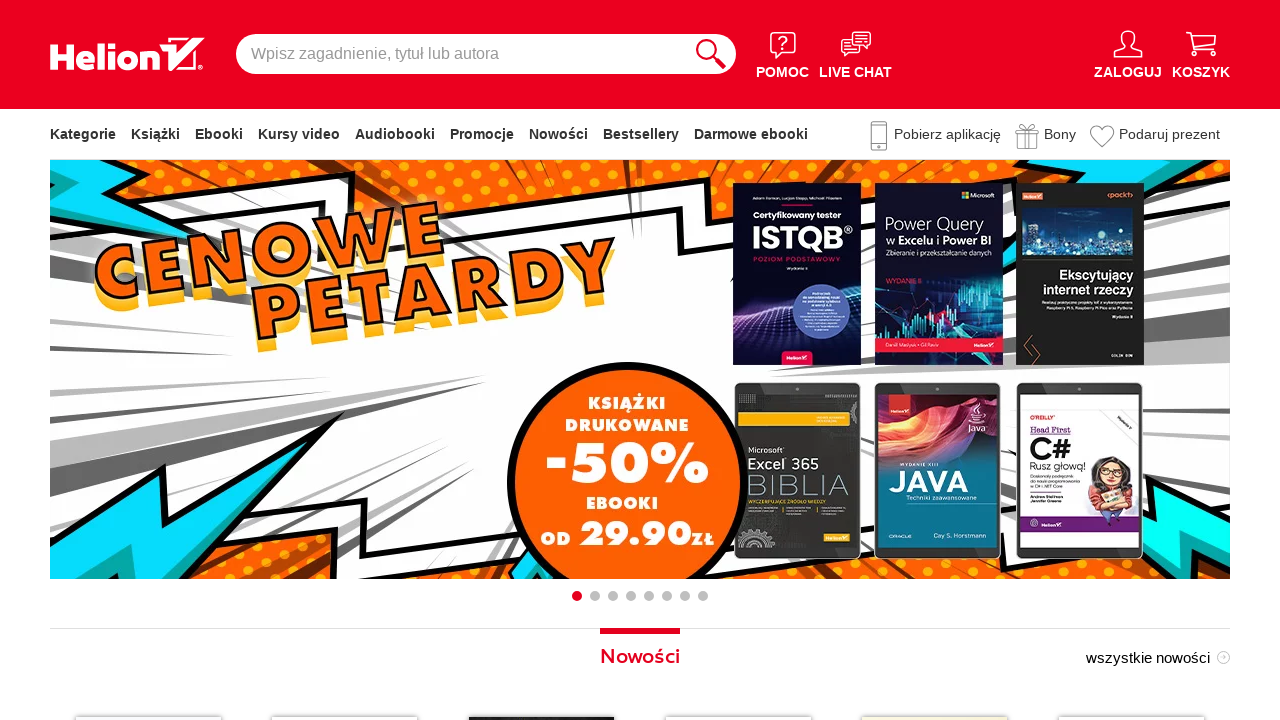

Verified that page title contains 'Helion'
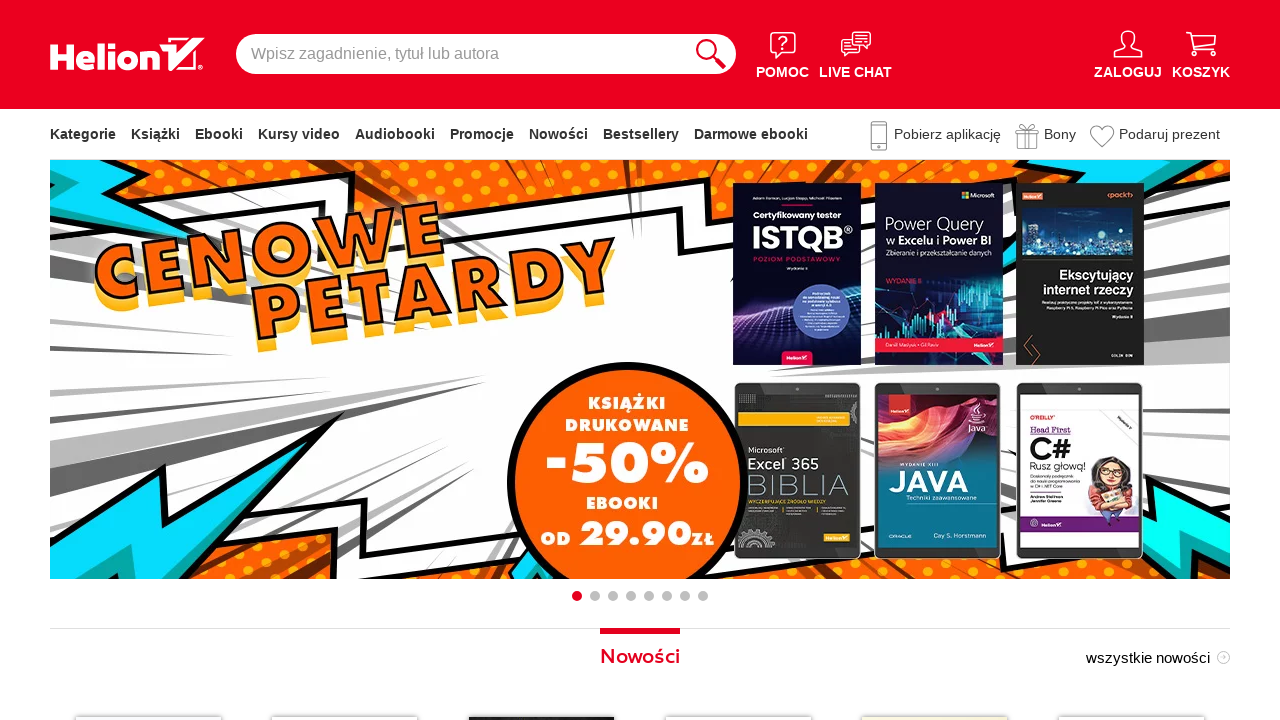

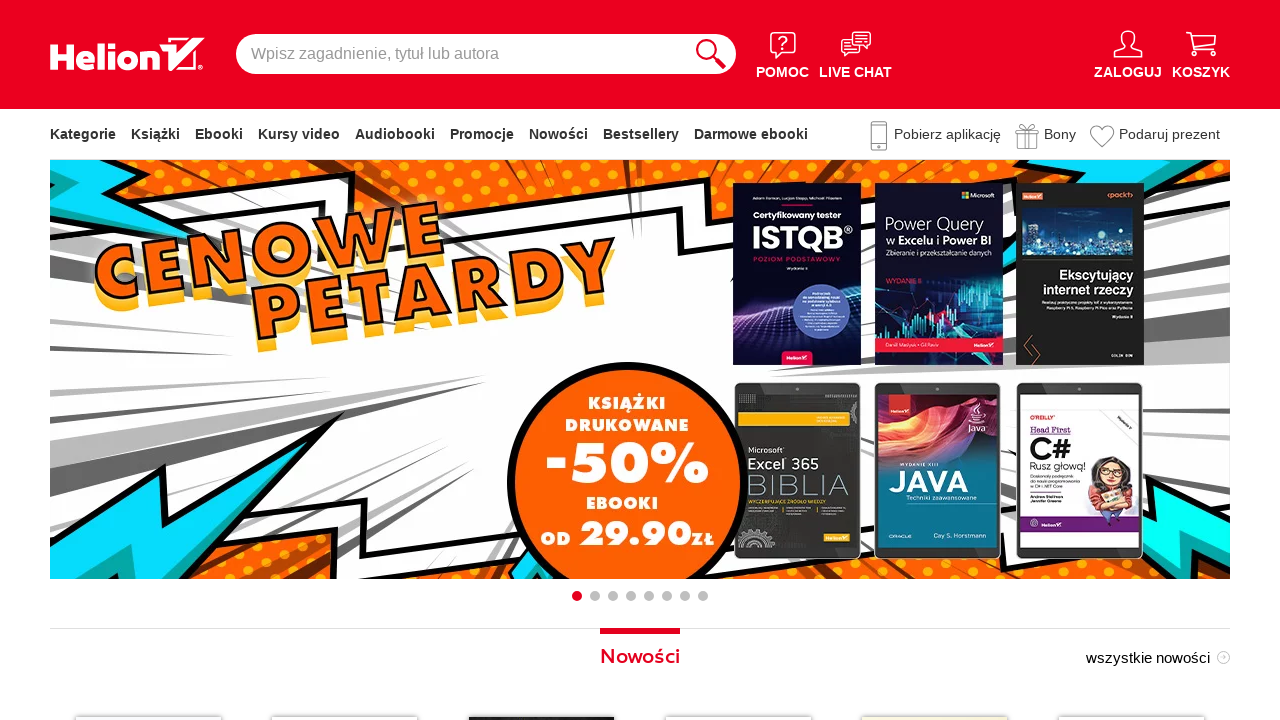